Tests JavaScript alert handling by triggering different types of alerts (simple alert, confirm dialog, and prompt) and interacting with them

Starting URL: https://the-internet.herokuapp.com/javascript_alerts

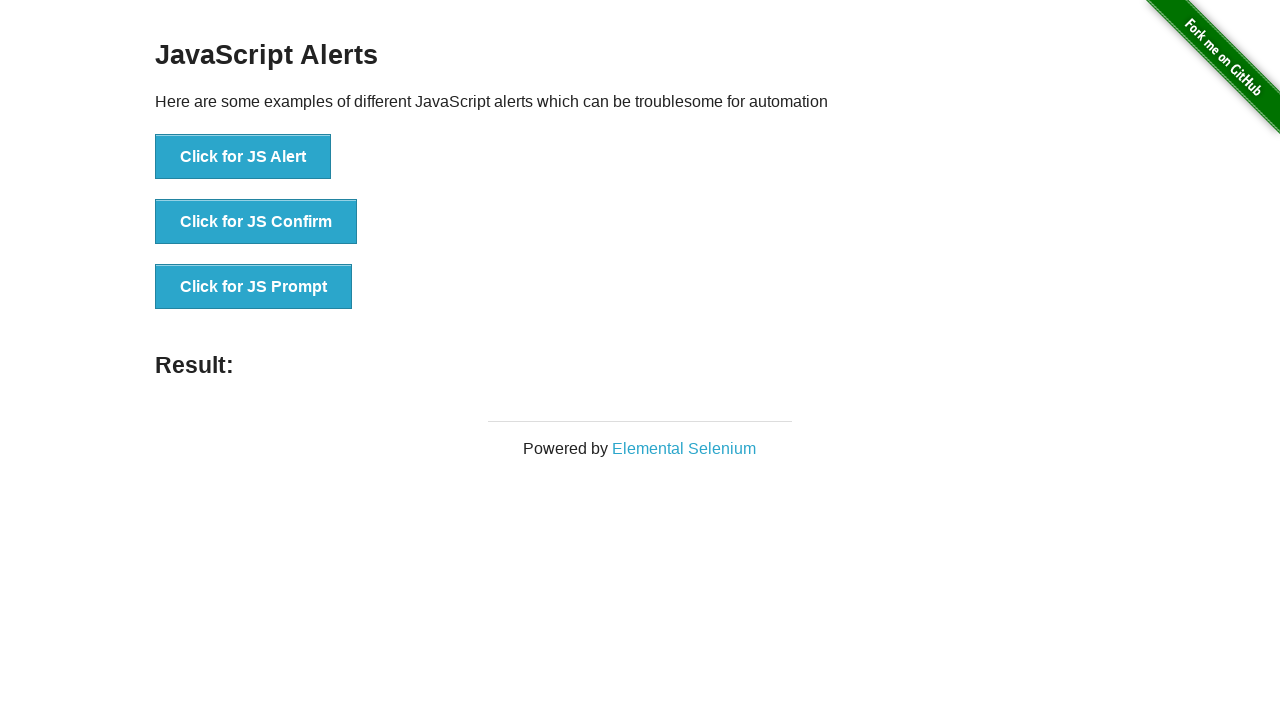

Clicked first button to trigger simple alert at (243, 157) on xpath=//ul//li[1]/button
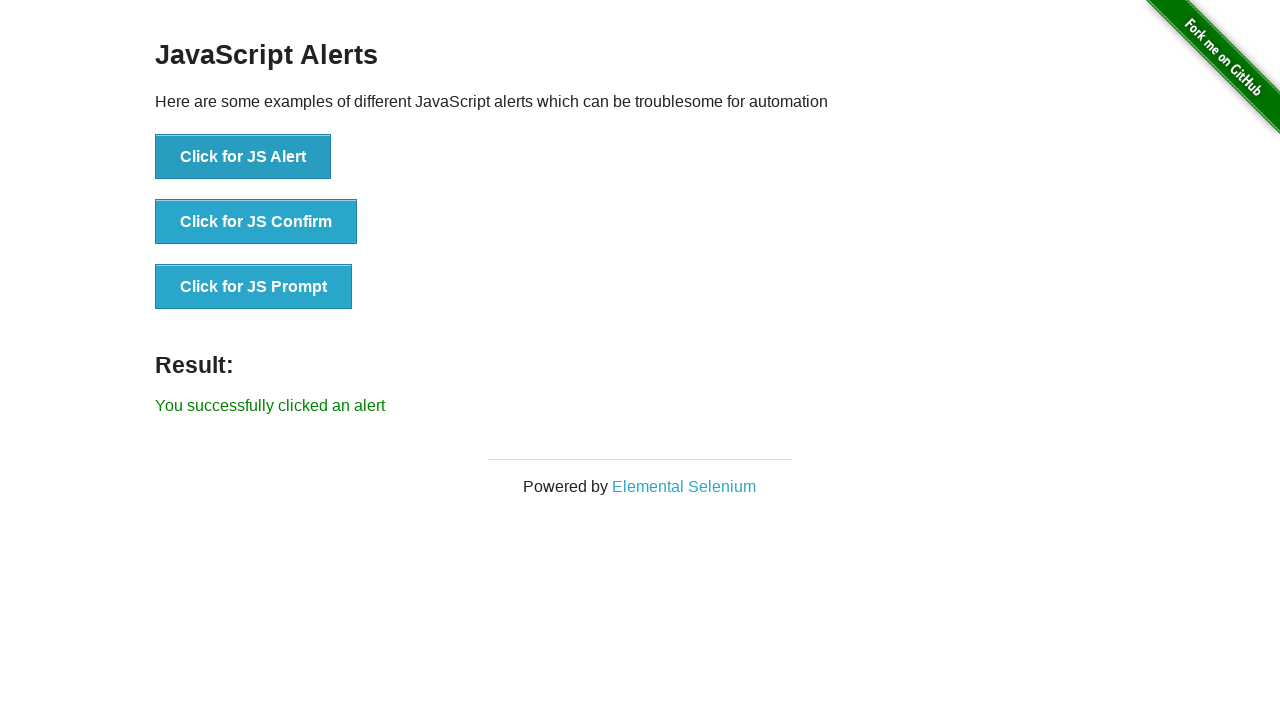

Set up dialog handler to accept simple alert
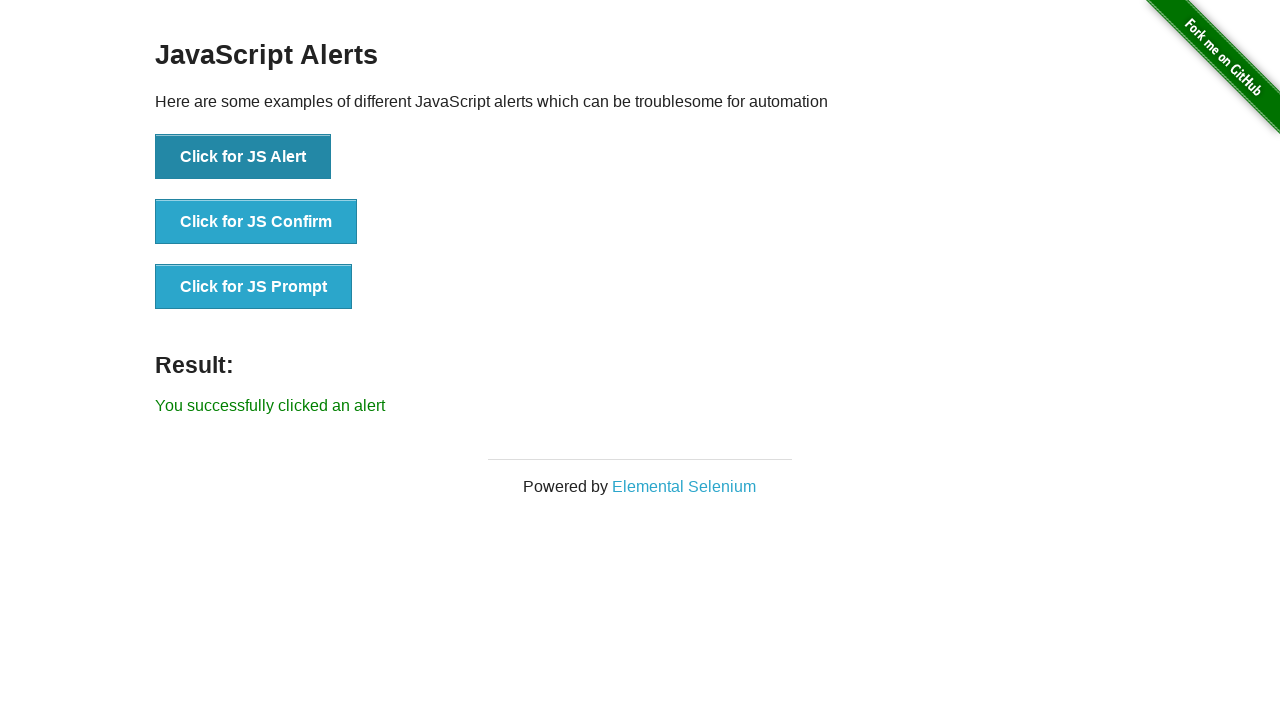

Clicked second button to trigger confirm dialog at (256, 222) on xpath=//ul/li[2]/button
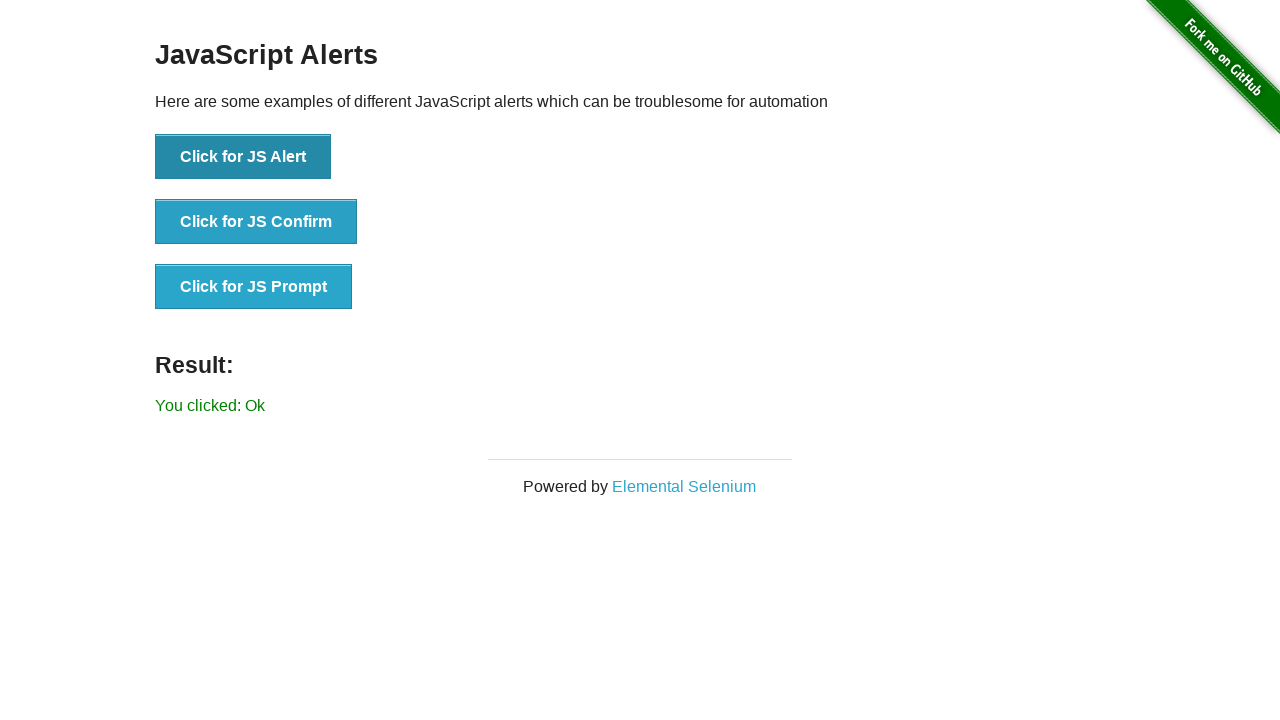

Set up dialog handler to dismiss confirm dialog
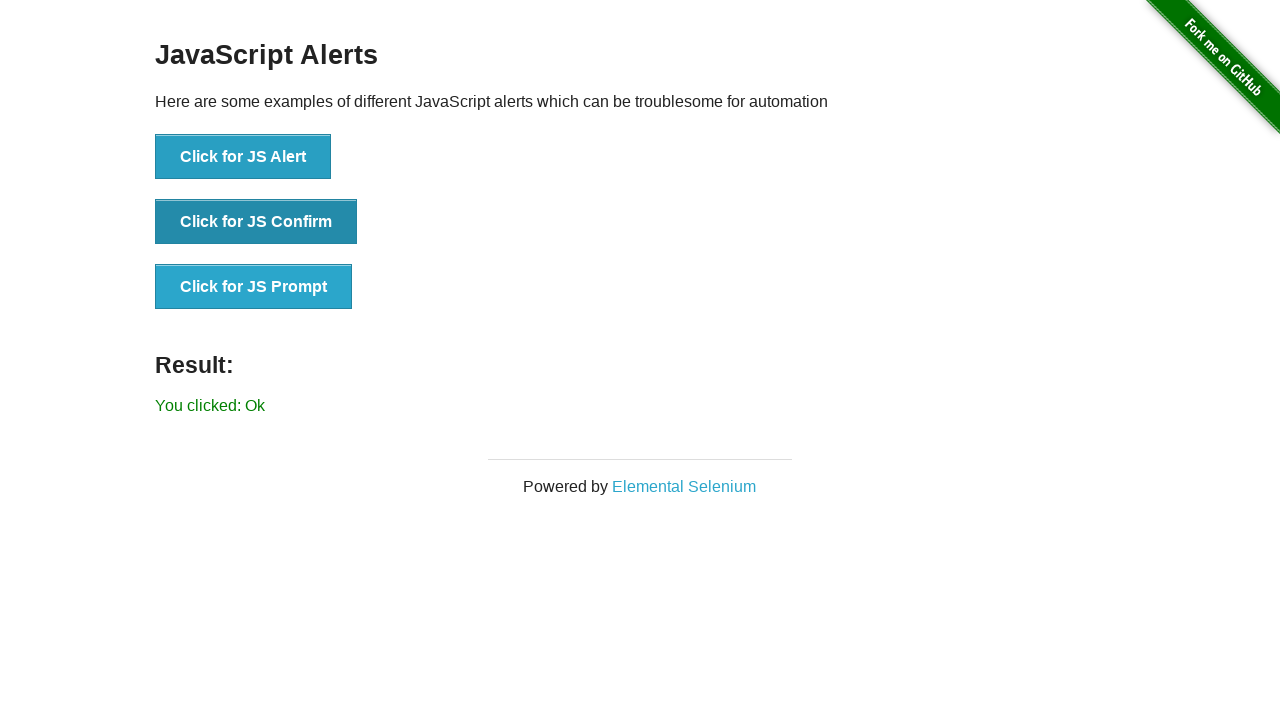

Clicked third button to trigger prompt dialog at (254, 287) on xpath=//ul/li[3]/button
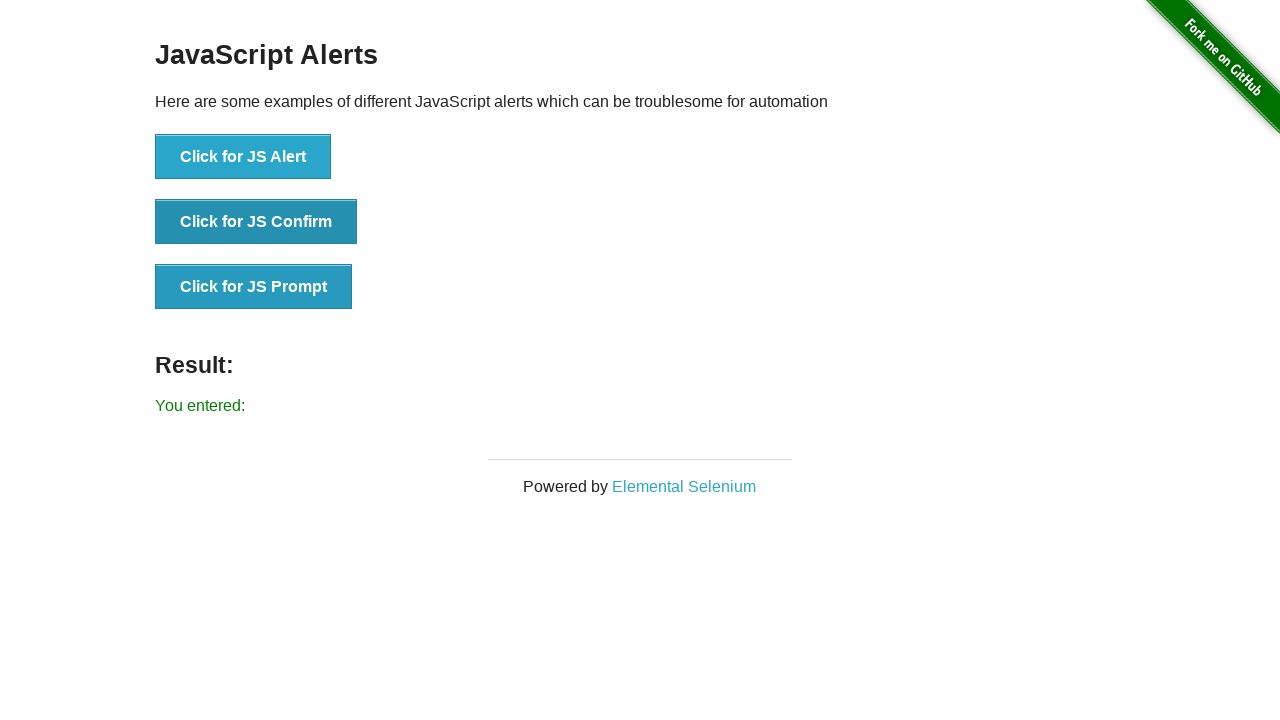

Set up dialog handler to accept prompt with text 'My name is NISSY'
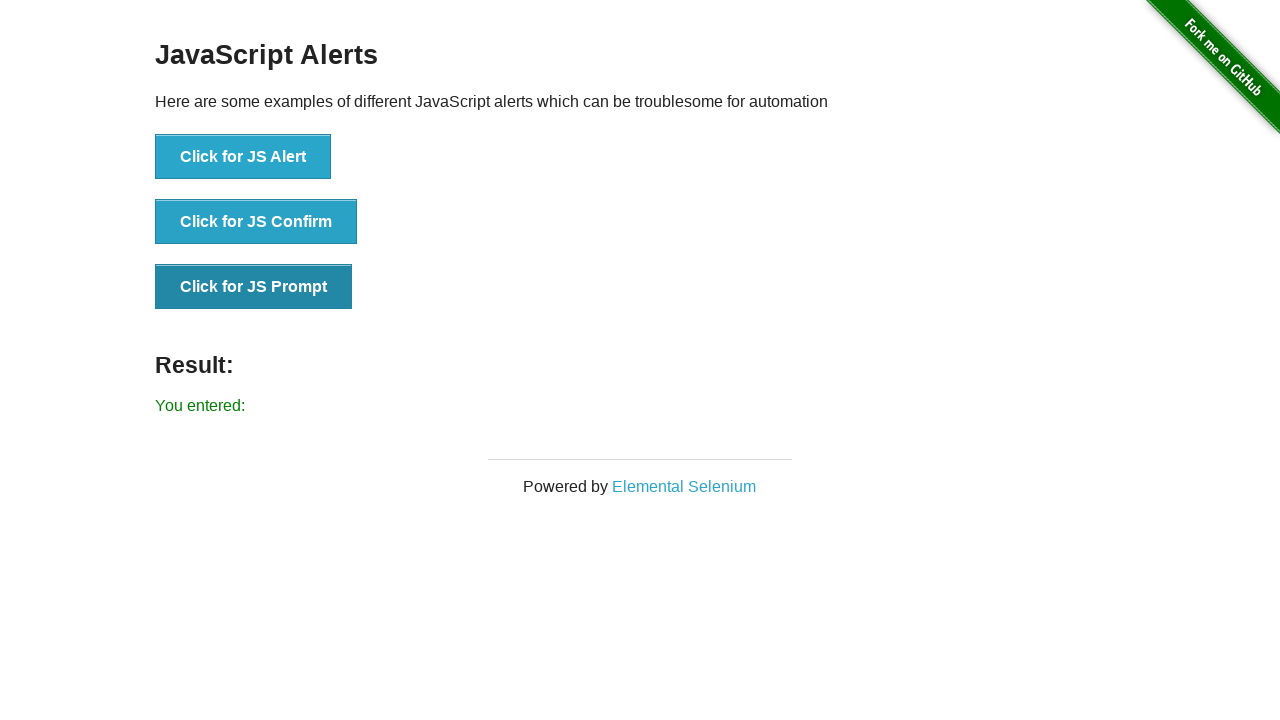

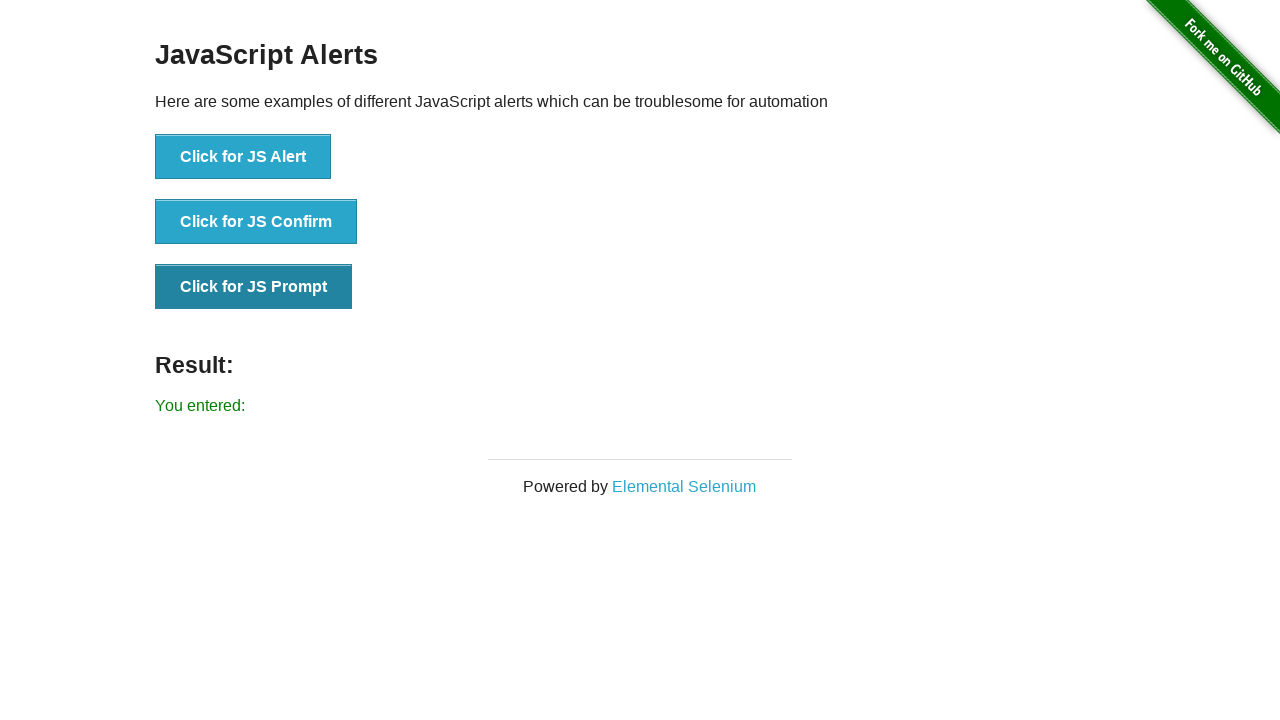